Tests drawing functionality on an HTML canvas by drawing lines and rectangles, then using the eraser tool to remove drawn elements

Starting URL: http://htmlcanvasstudio.com

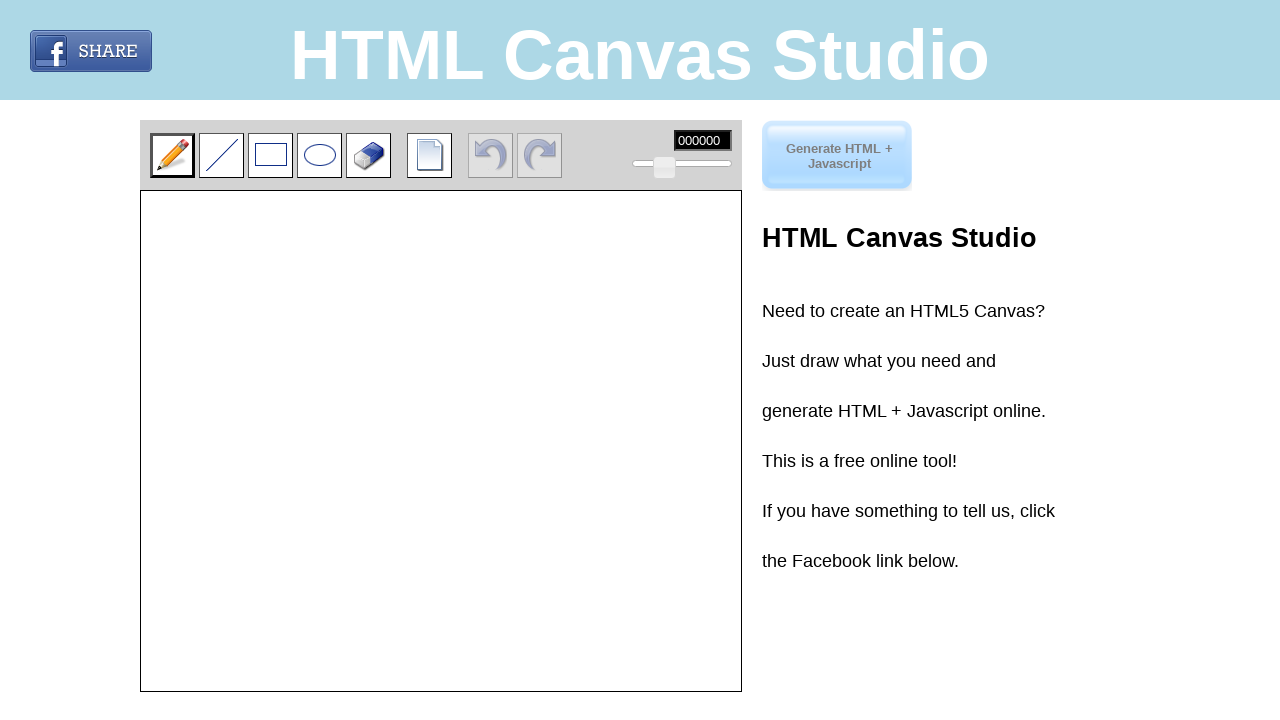

Located canvas element with ID 'imageTemp'
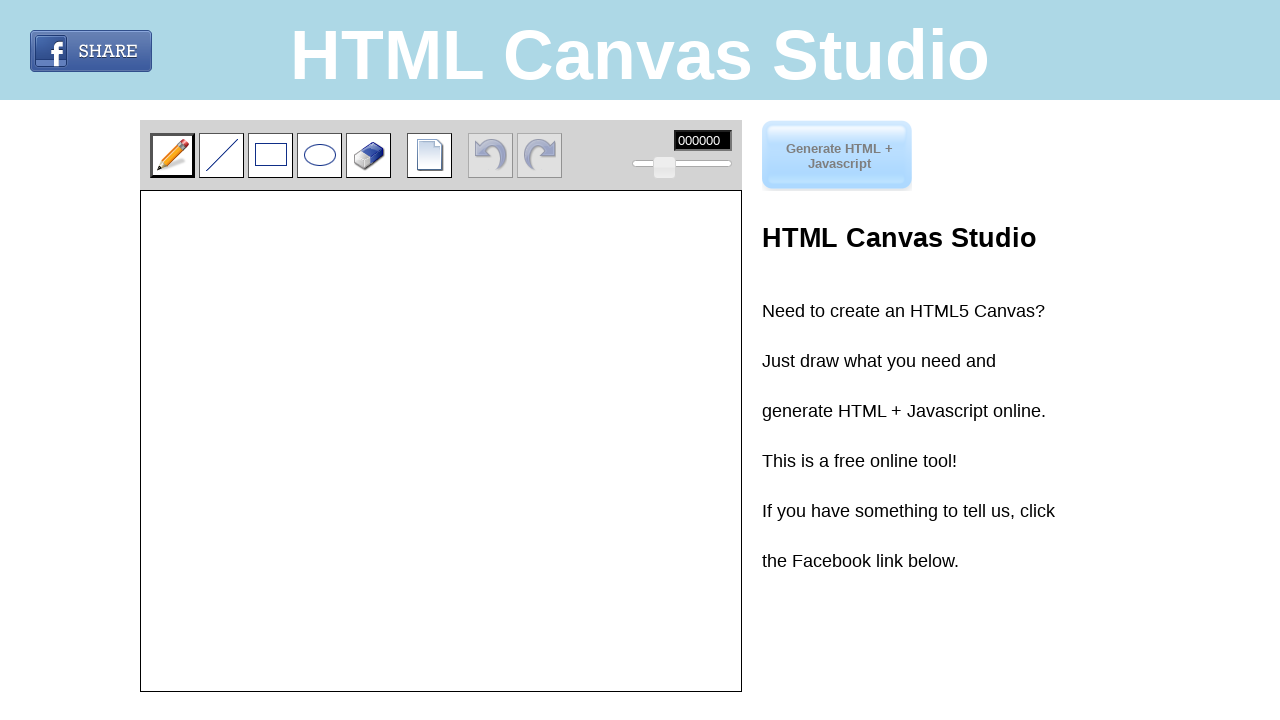

Retrieved canvas bounding box dimensions
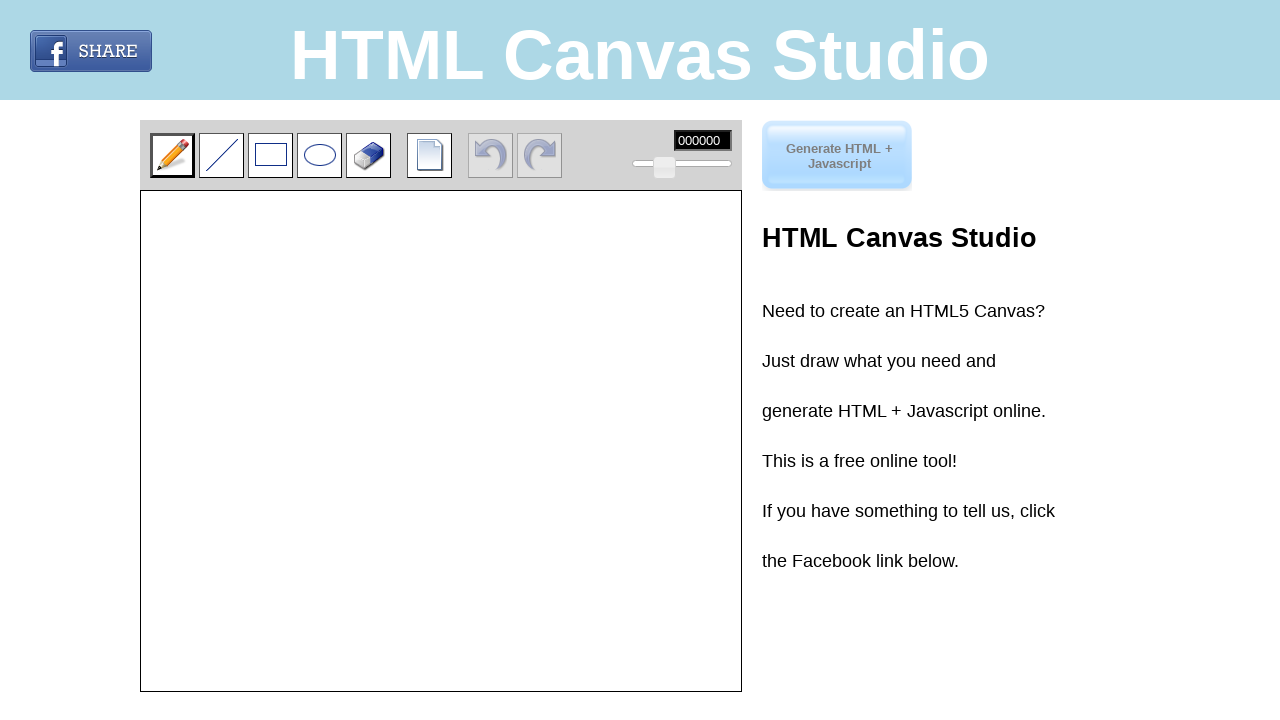

Calculated drawing dimensions (1/4 of canvas size)
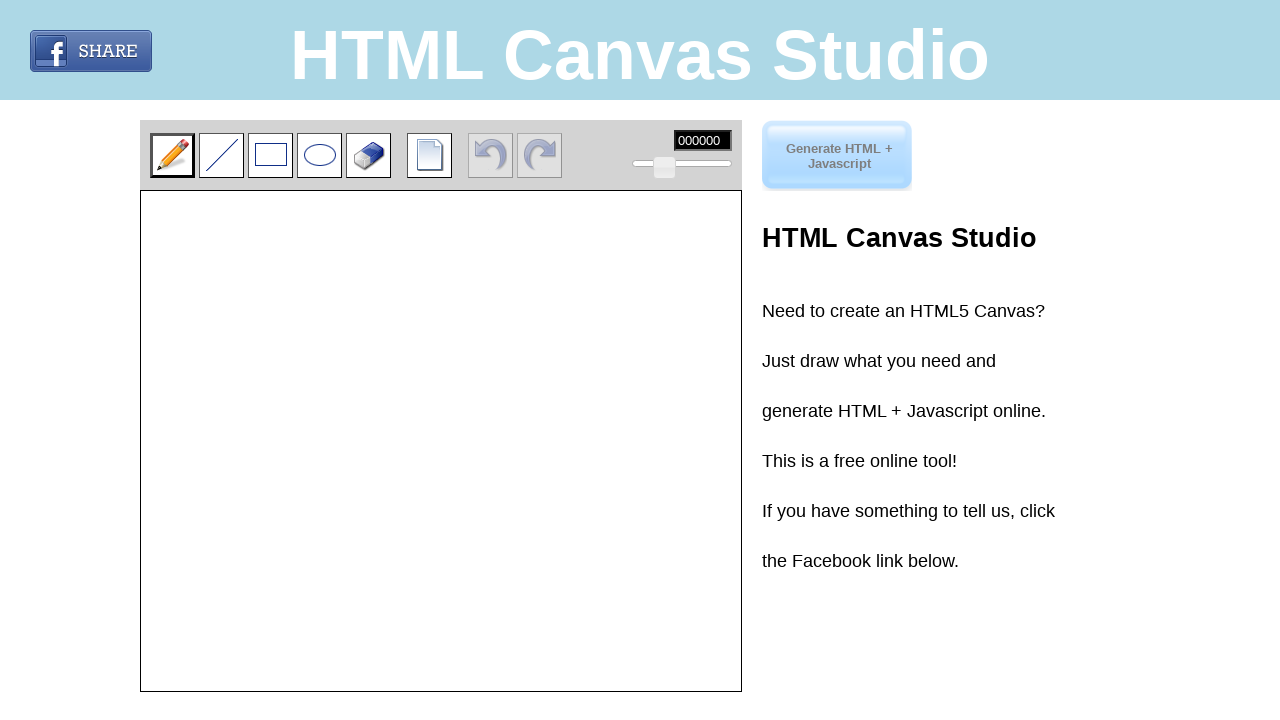

Clicked the line drawing tool at (222, 155) on xpath=//*[@title='Draw a line']
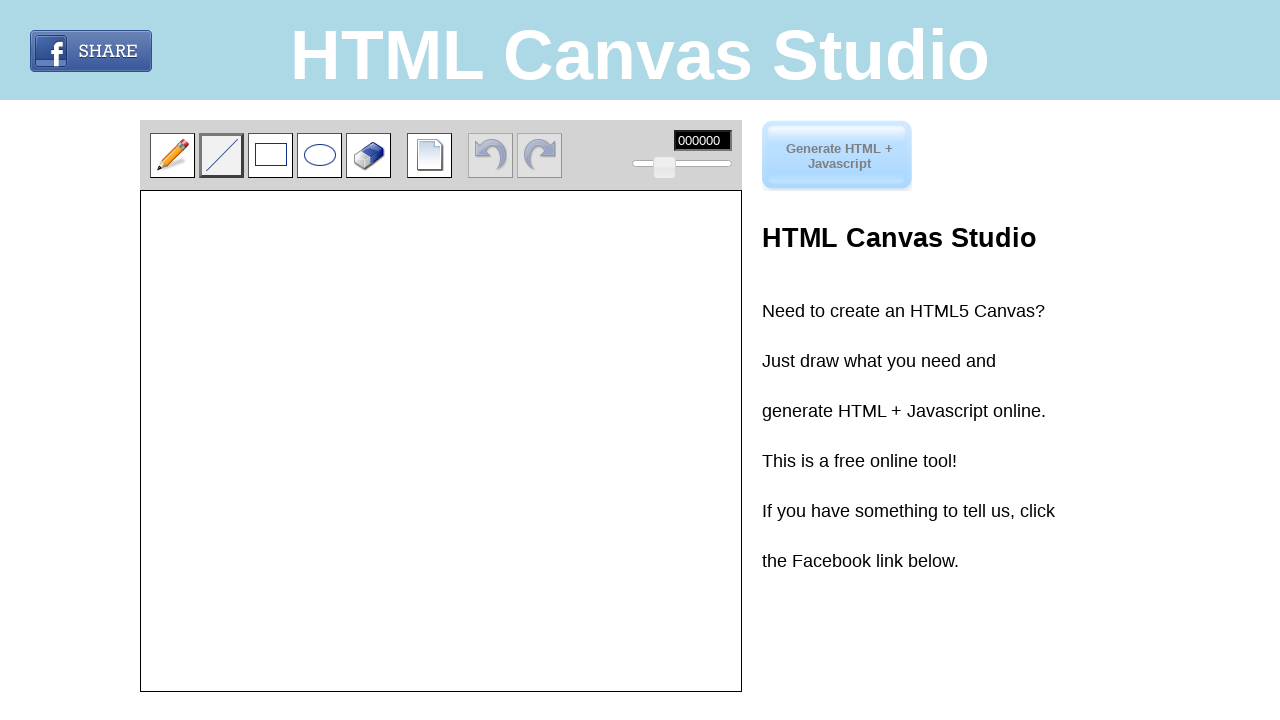

Moved mouse to starting position for horizontal line at (291, 441)
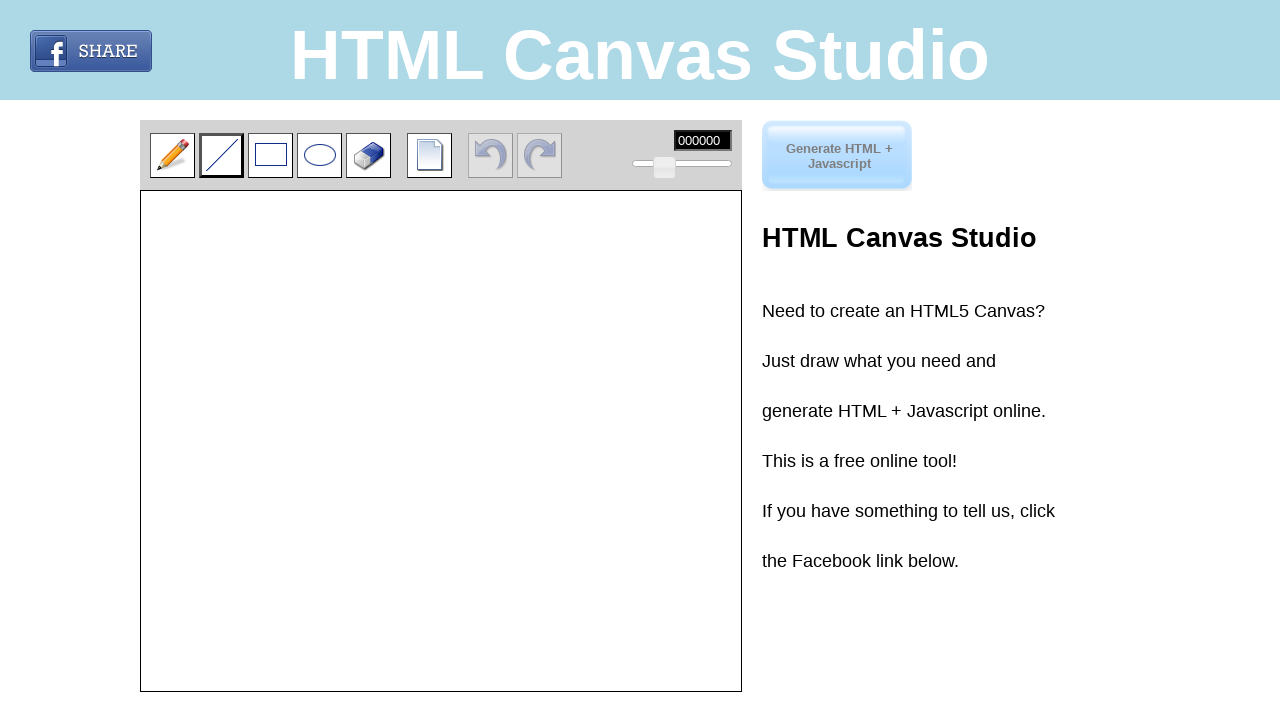

Pressed mouse button down to start drawing horizontal line at (291, 441)
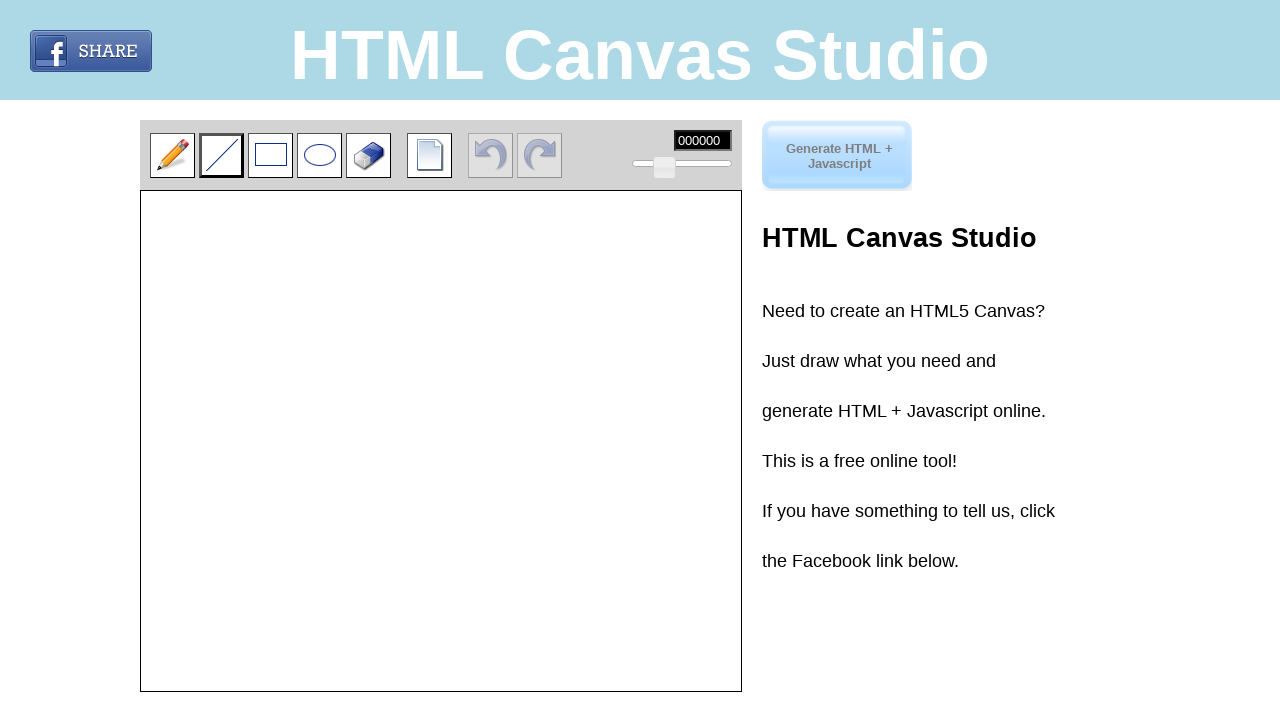

Dragged mouse to end position for horizontal line at (591, 441)
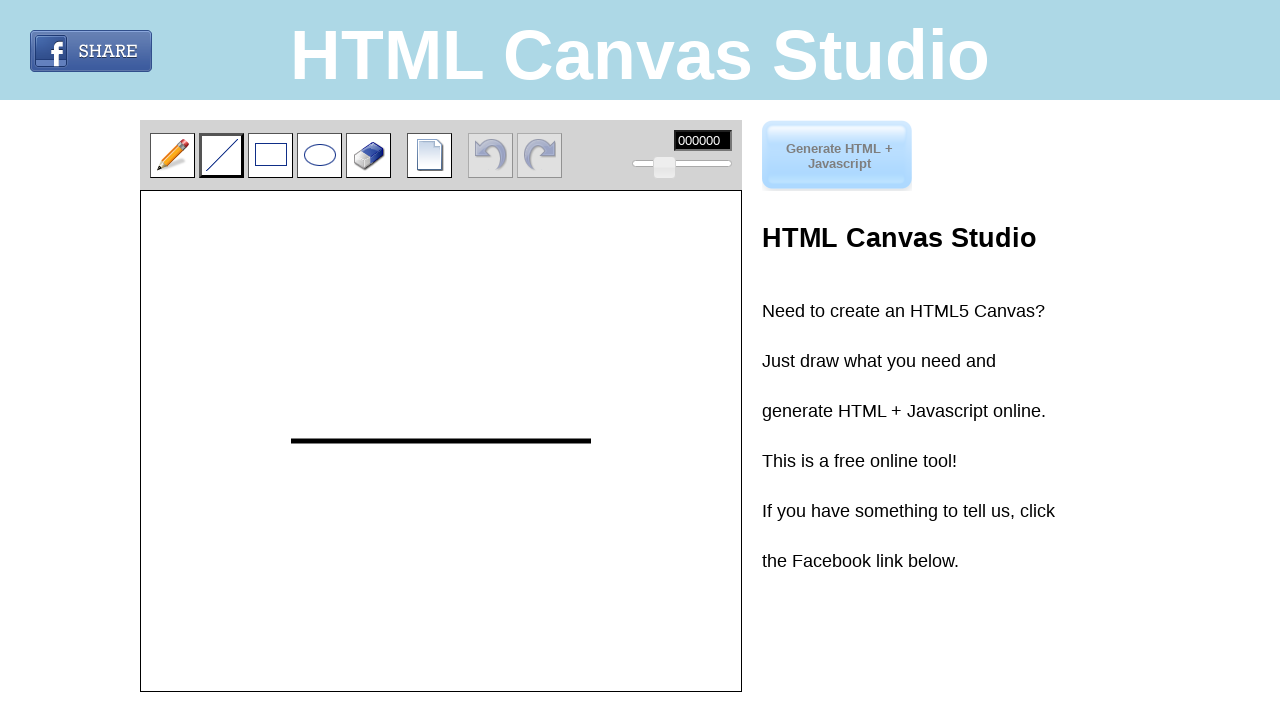

Released mouse button to complete horizontal line at (591, 441)
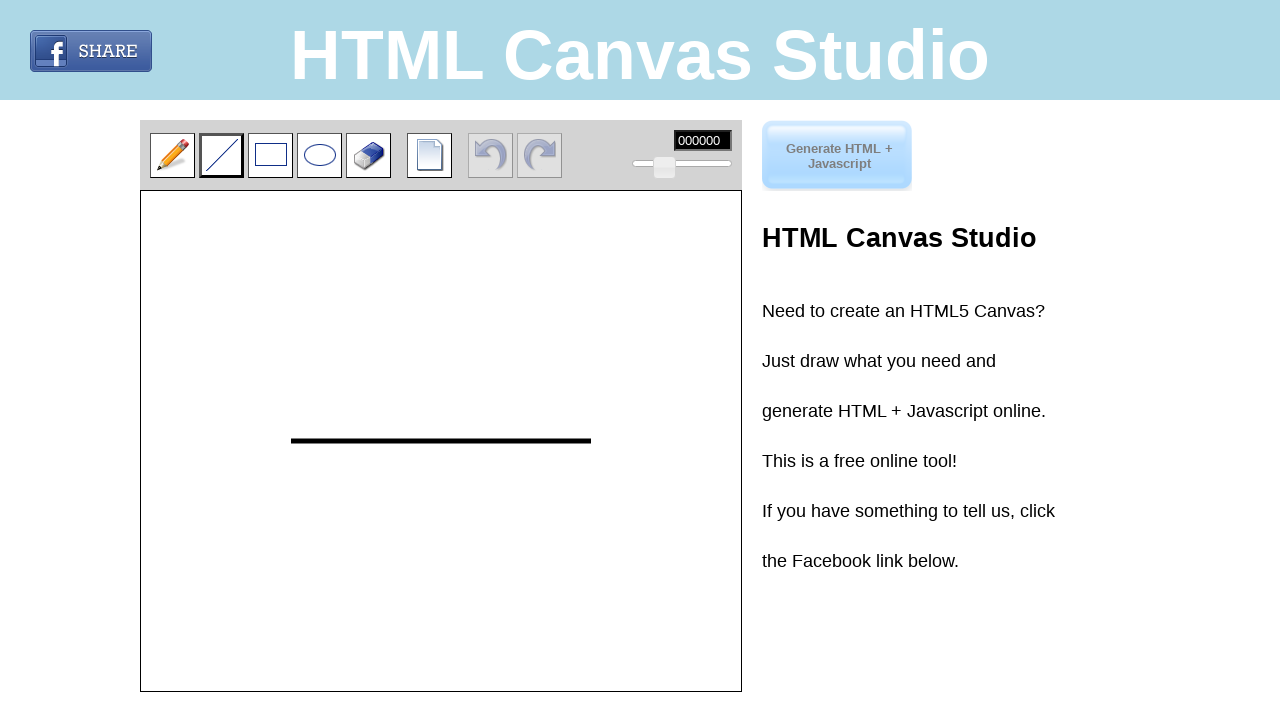

Moved mouse to starting position for vertical line at (441, 316)
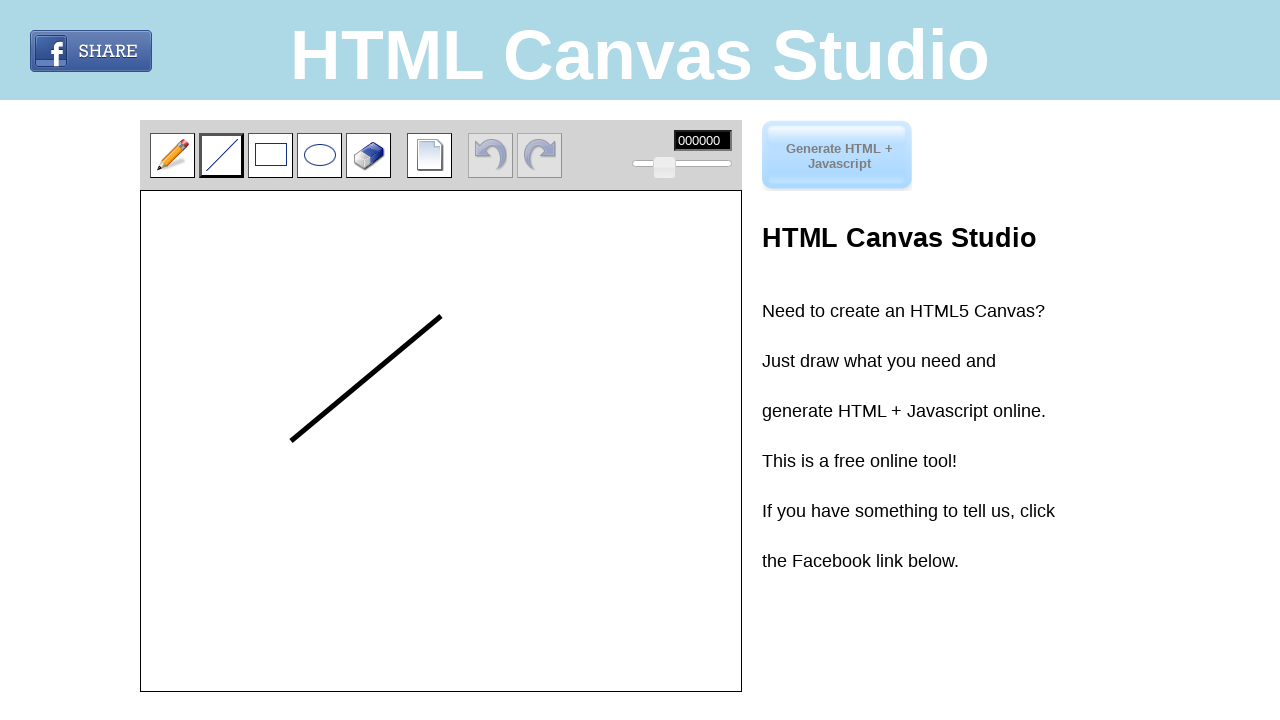

Pressed mouse button down to start drawing vertical line at (441, 316)
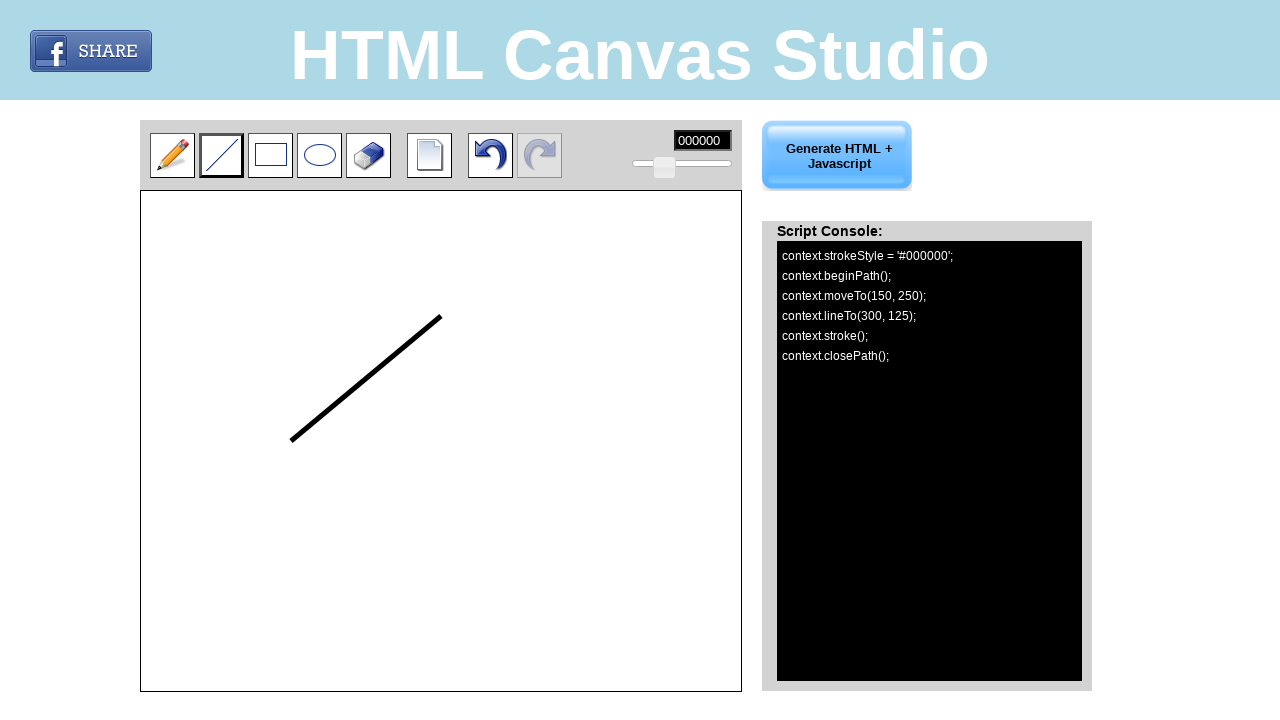

Dragged mouse to end position for vertical line at (441, 566)
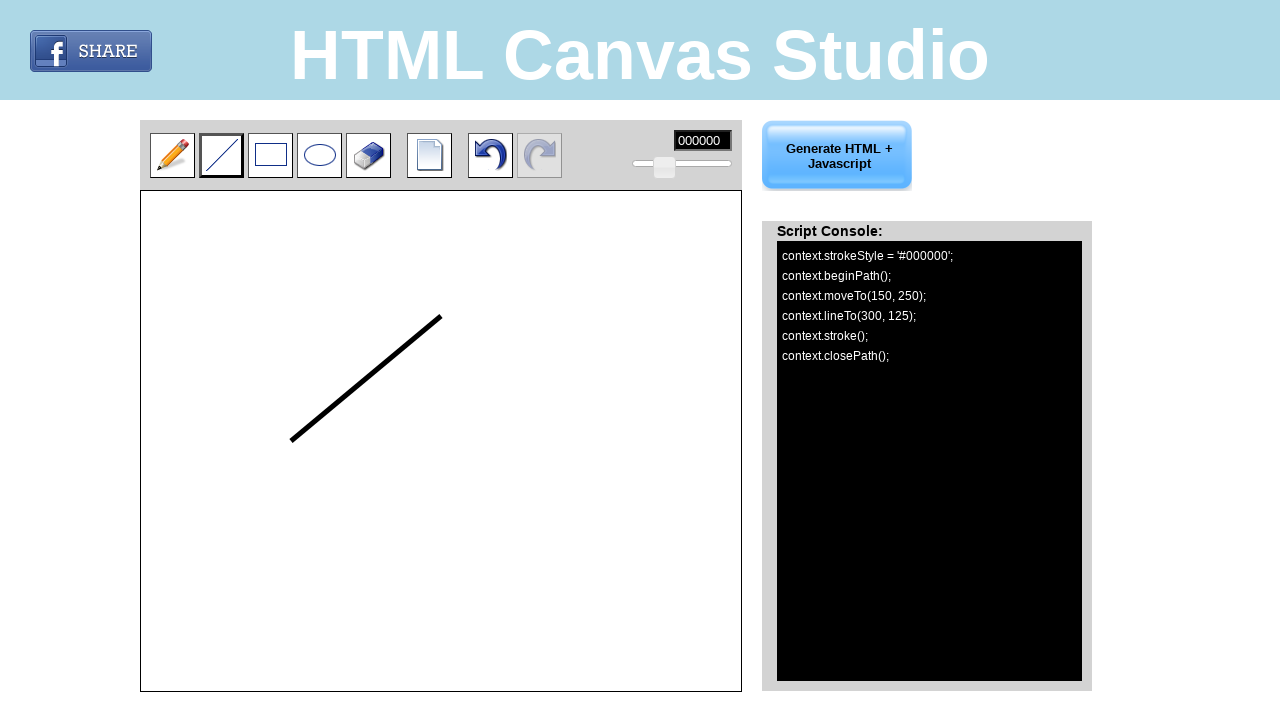

Released mouse button to complete vertical line at (441, 566)
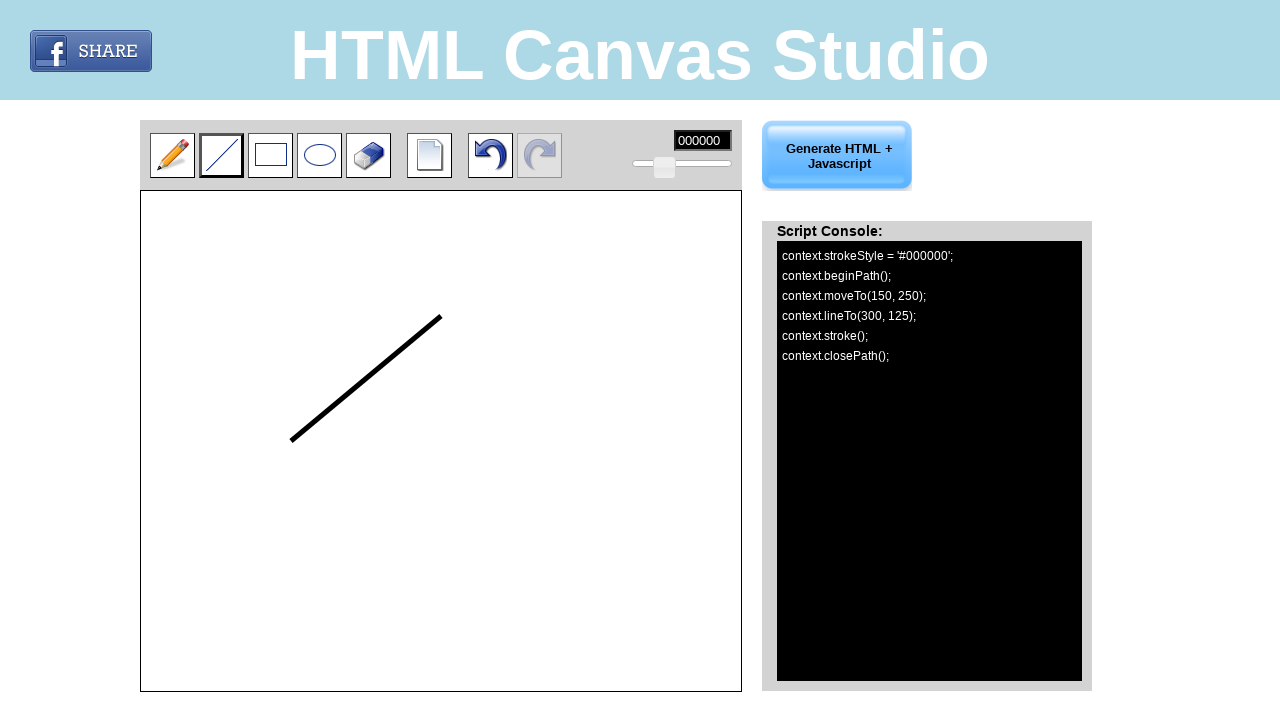

Waited 1 second for drawing to be processed
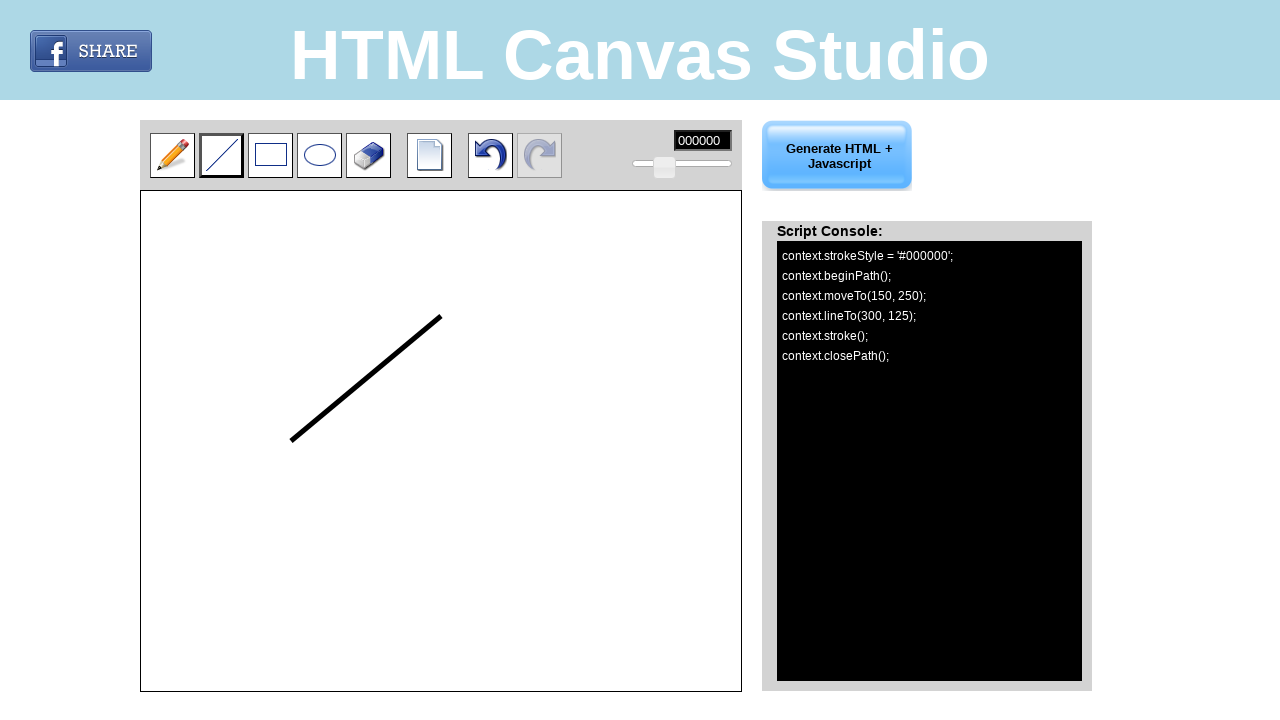

Clicked the rectangle drawing tool at (270, 155) on xpath=//*[@title='Draw a rectangle']
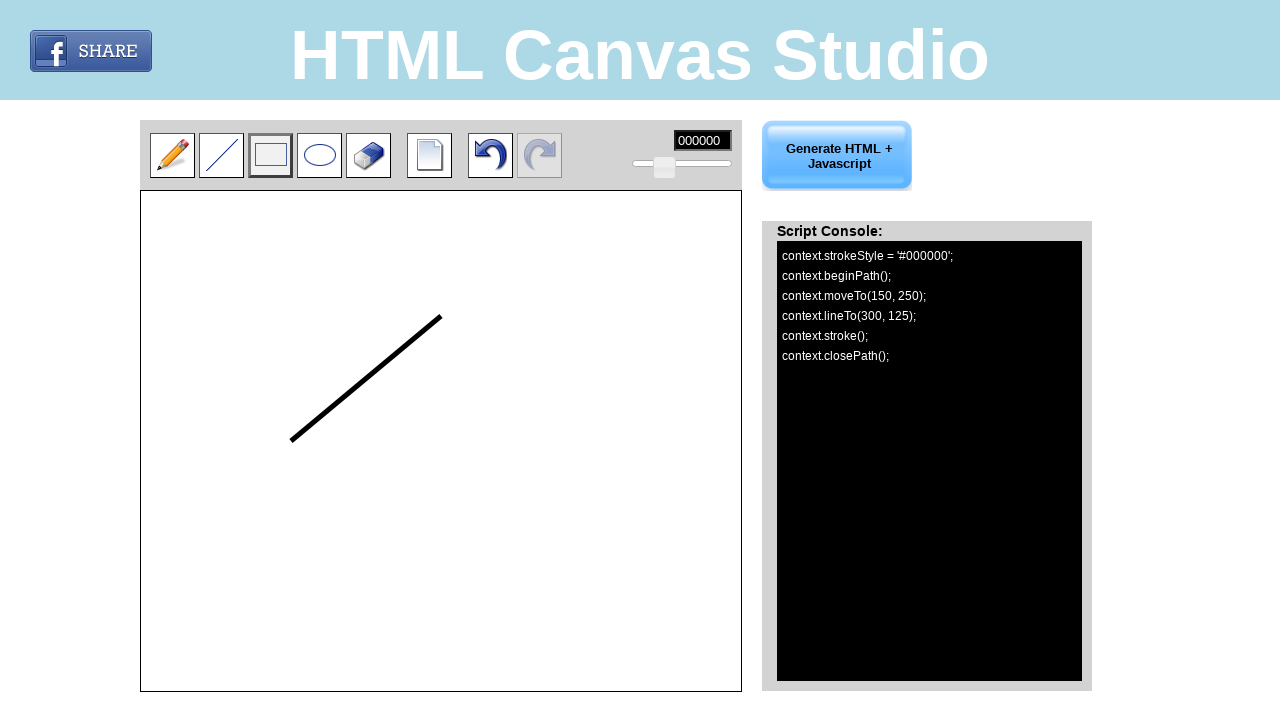

Moved mouse to starting position for rectangle at (291, 576)
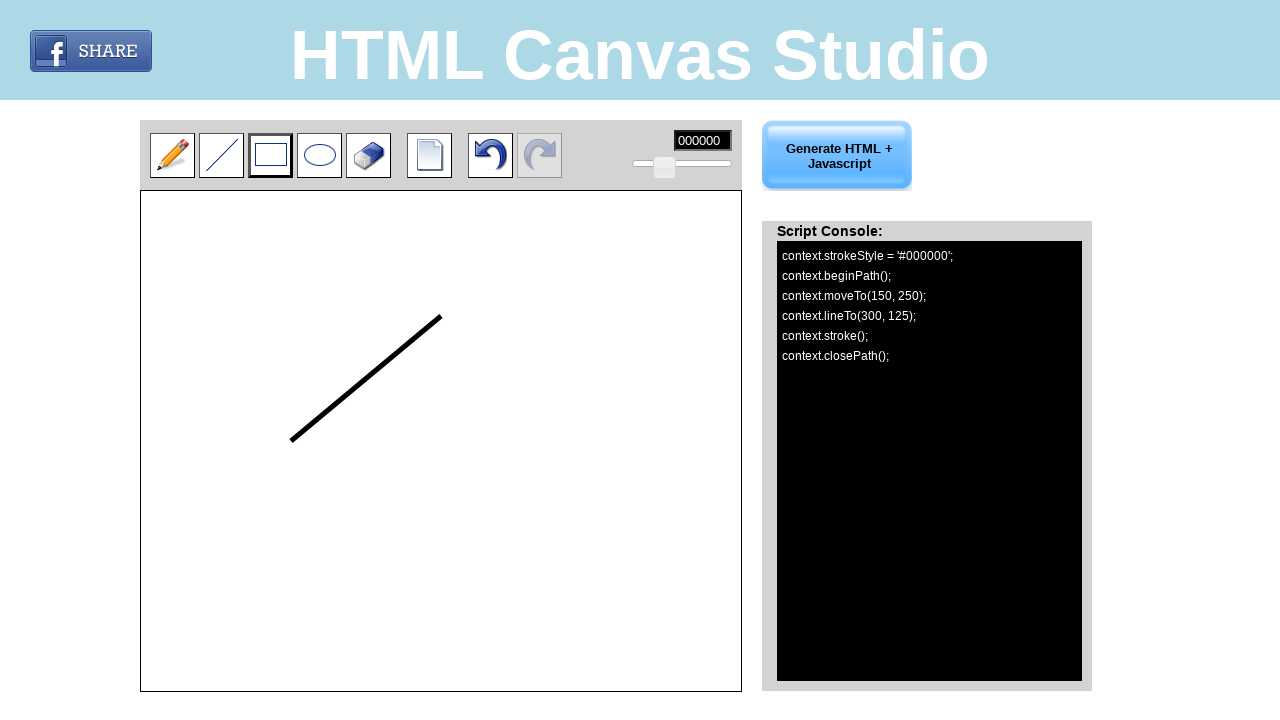

Pressed mouse button down to start drawing rectangle at (291, 576)
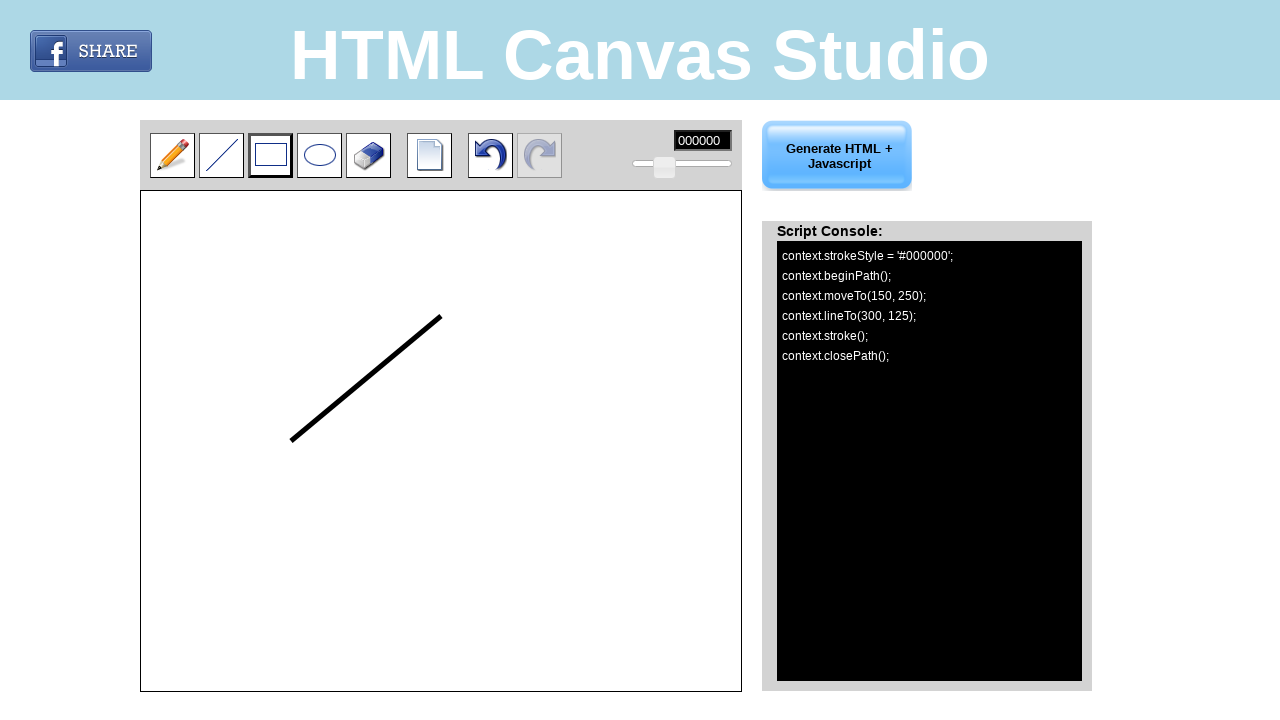

Dragged mouse to end position for rectangle at (591, 616)
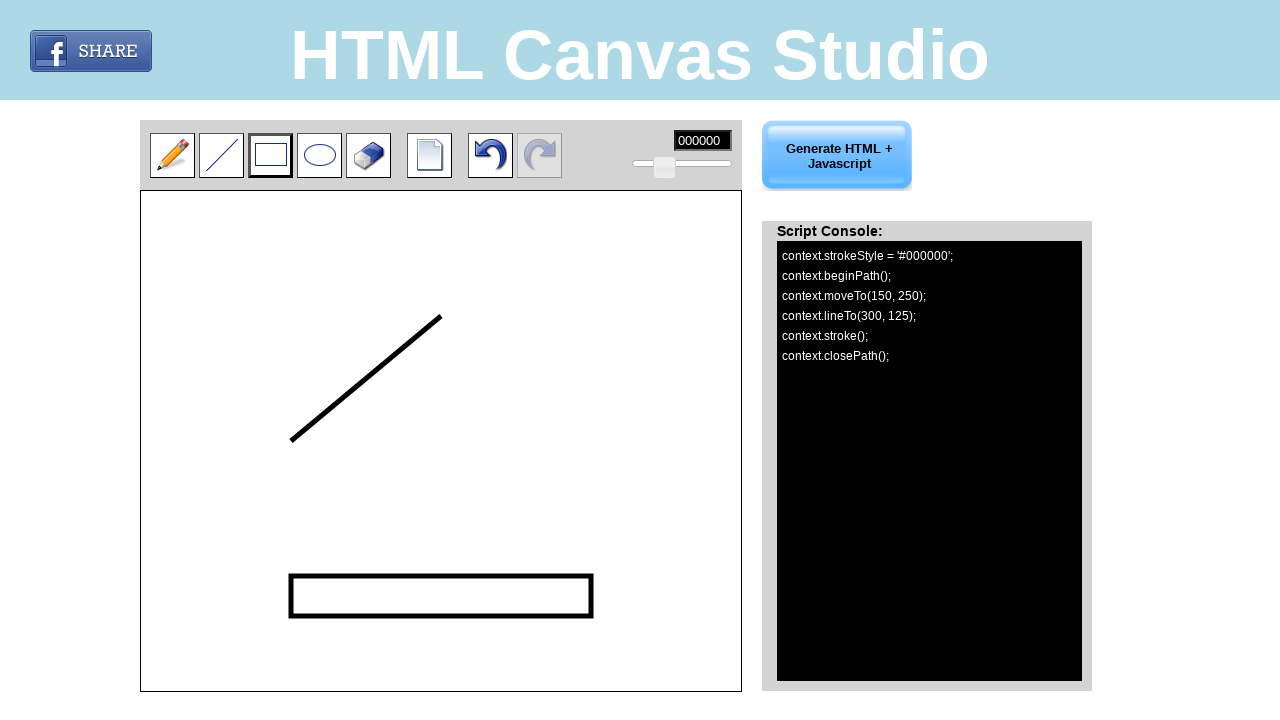

Released mouse button to complete rectangle at (591, 616)
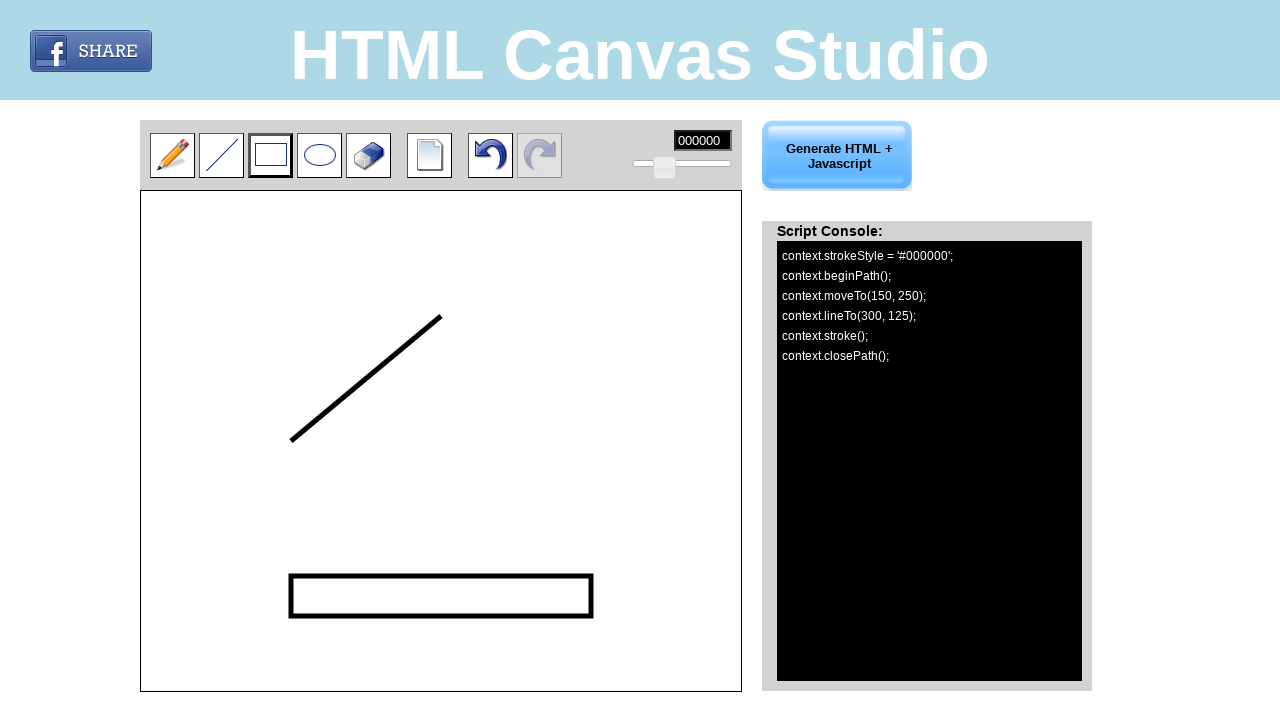

Waited 1 second for rectangle to be processed
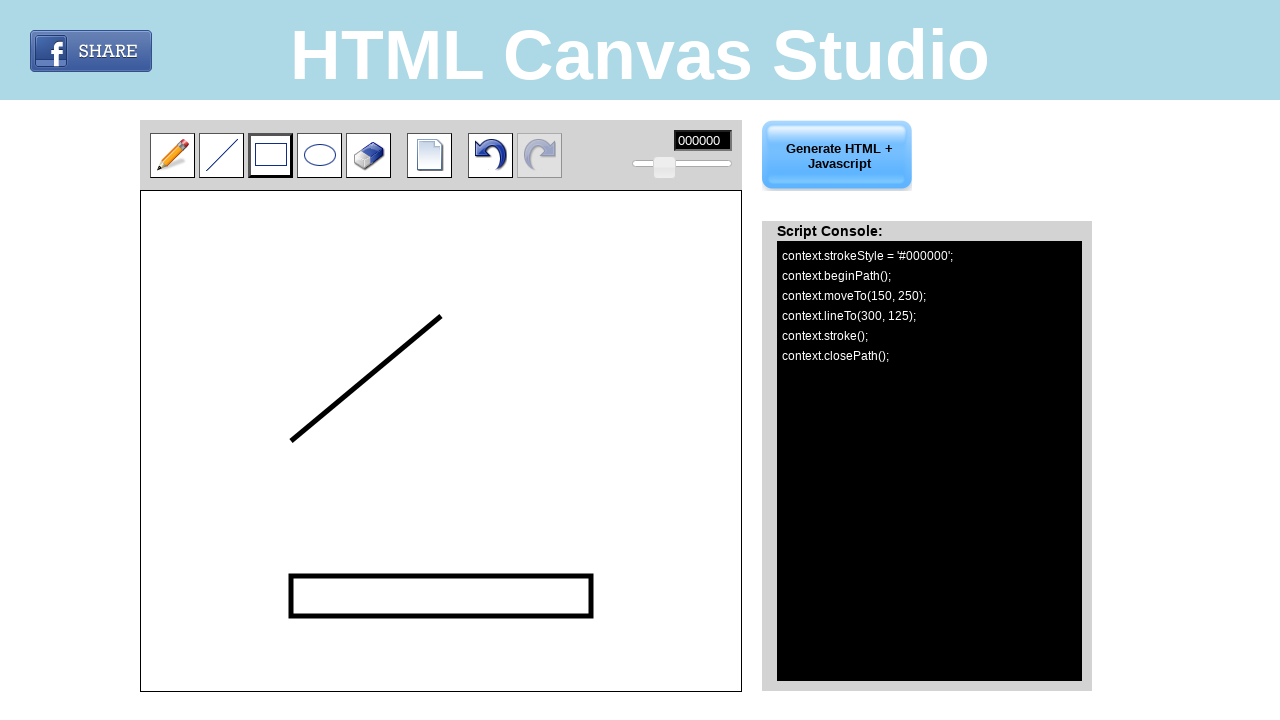

Clicked the eraser tool at (368, 155) on xpath=//*[@title='Use eraser']
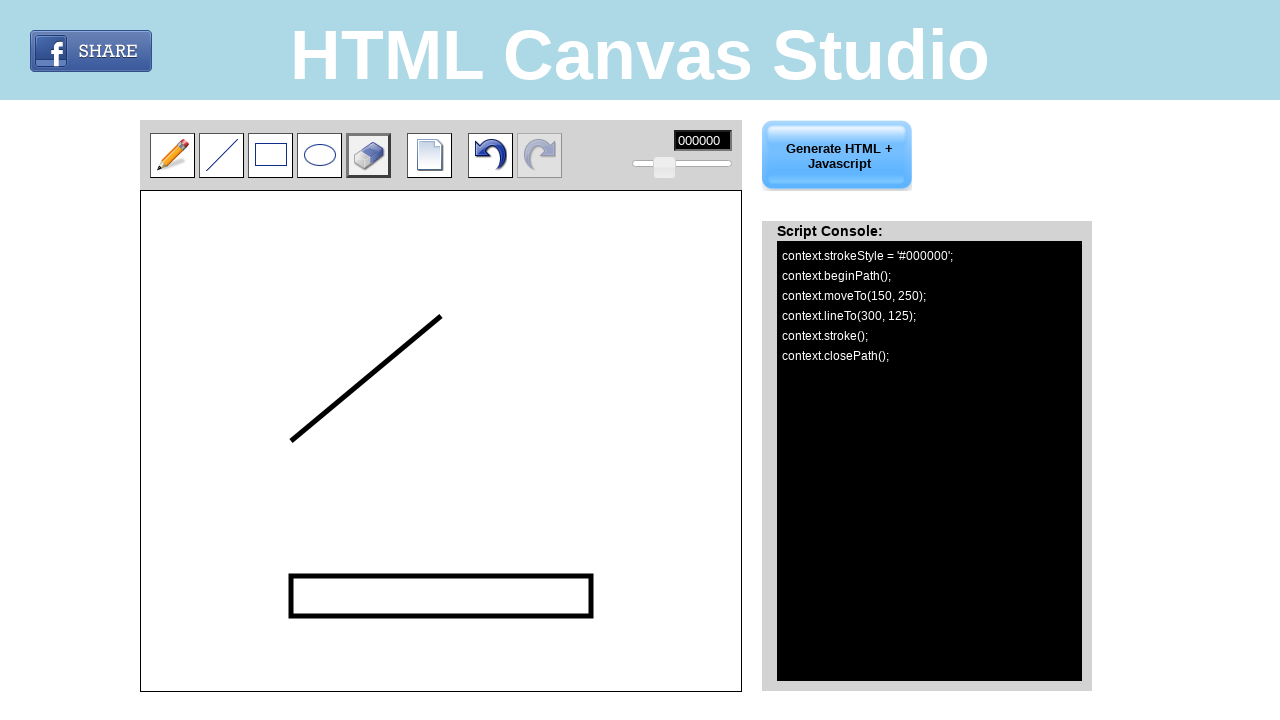

Moved mouse to starting position of horizontal line to erase at (291, 441)
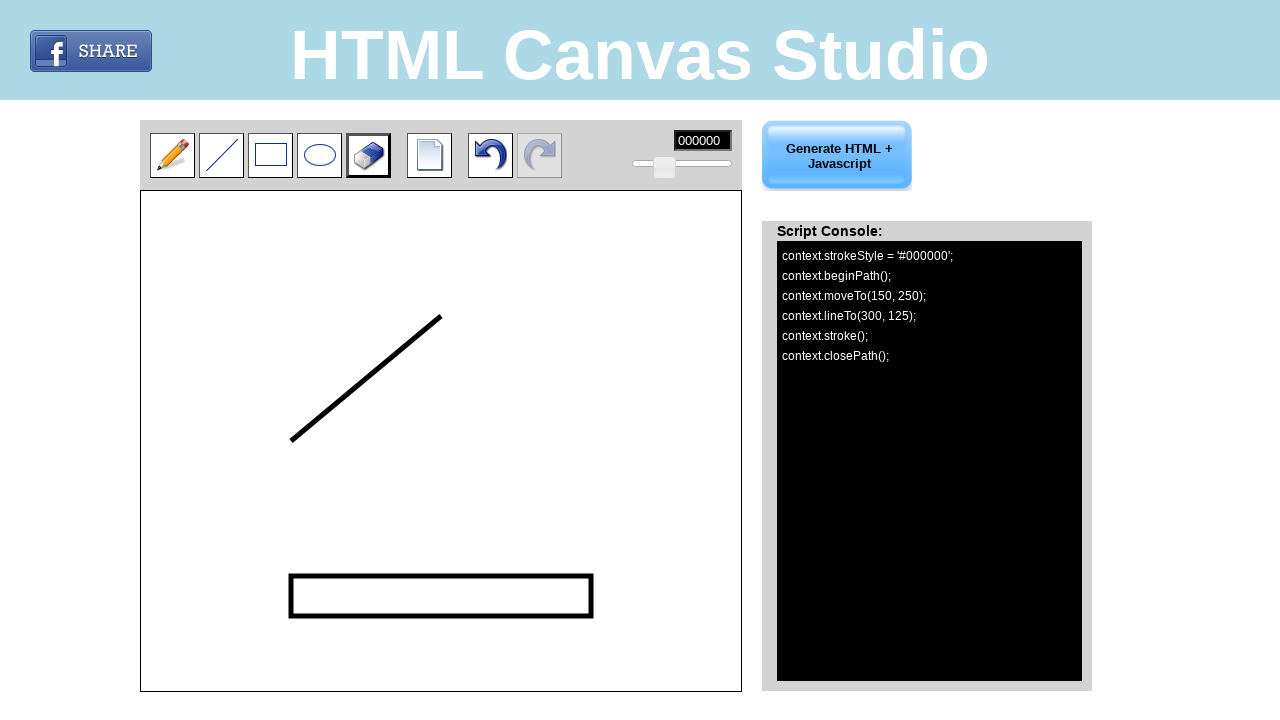

Pressed mouse button down to start erasing at (291, 441)
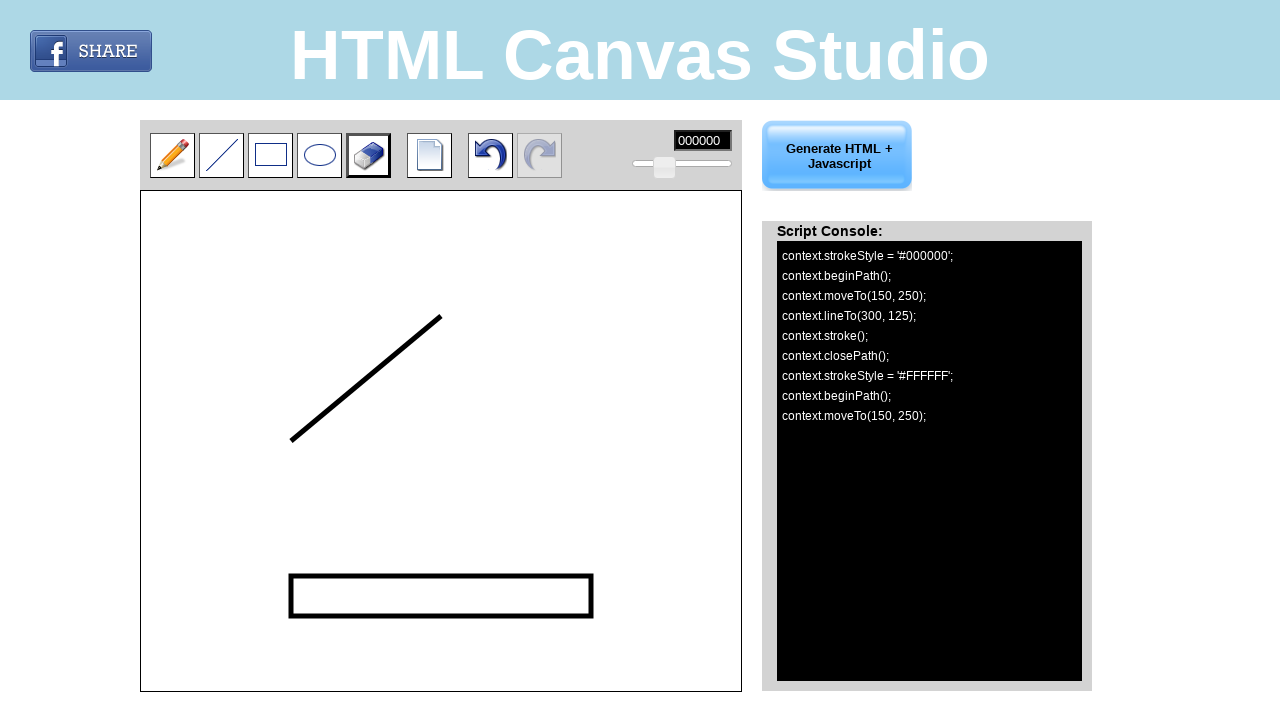

Dragged eraser across horizontal line at (591, 441)
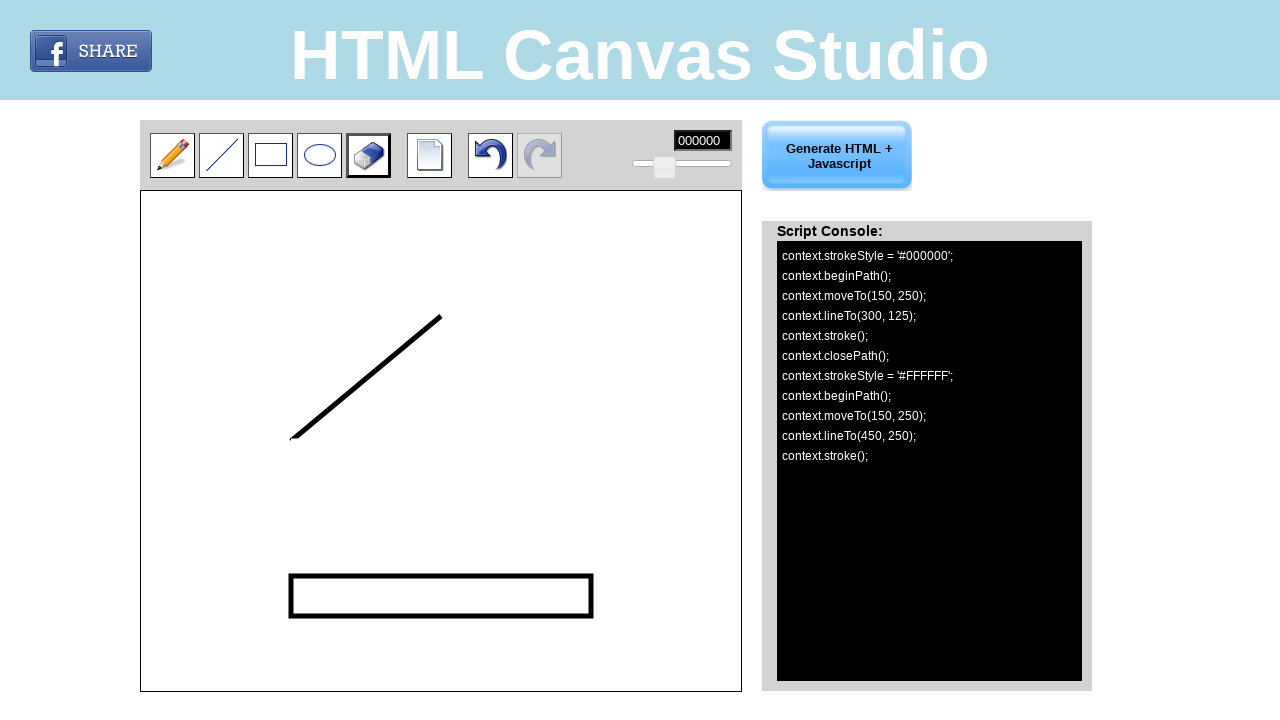

Released mouse button to complete erasing horizontal line at (591, 441)
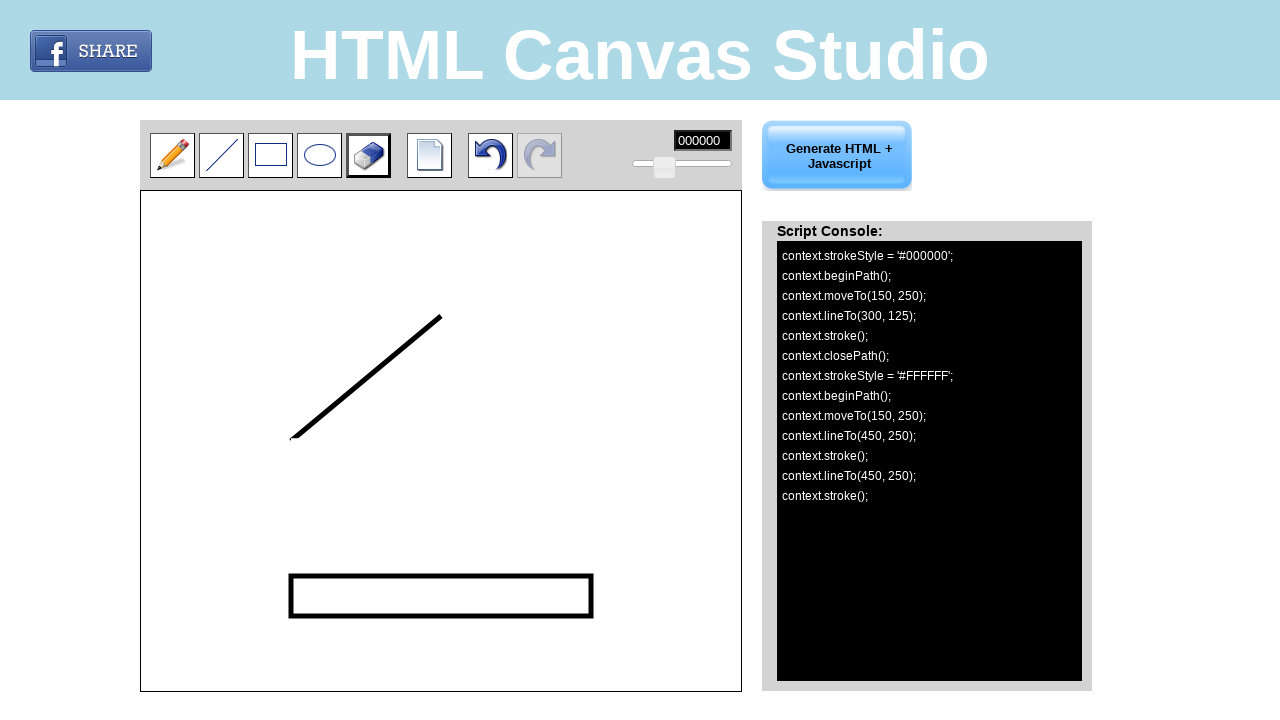

Waited 1 second for eraser operation to be processed
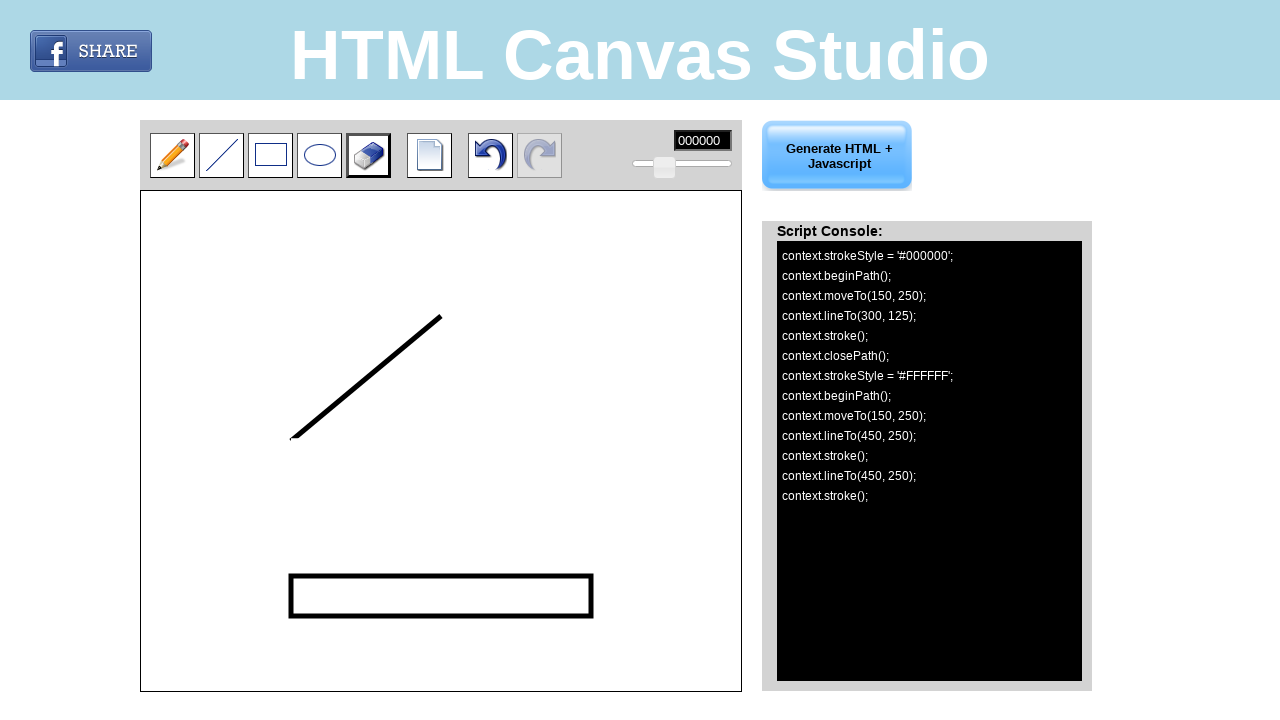

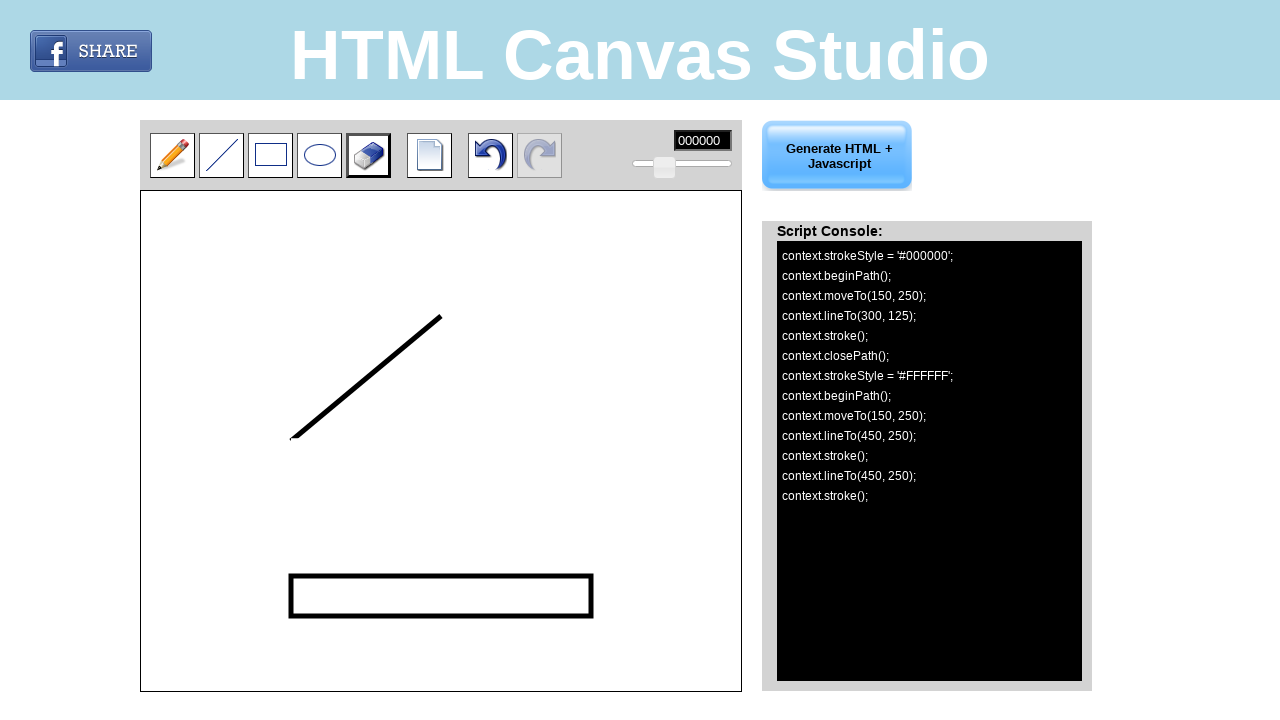